Navigates to Apple's website, clicks on the iPhone link to view the iPhone page, then navigates back to the homepage

Starting URL: https://www.apple.com

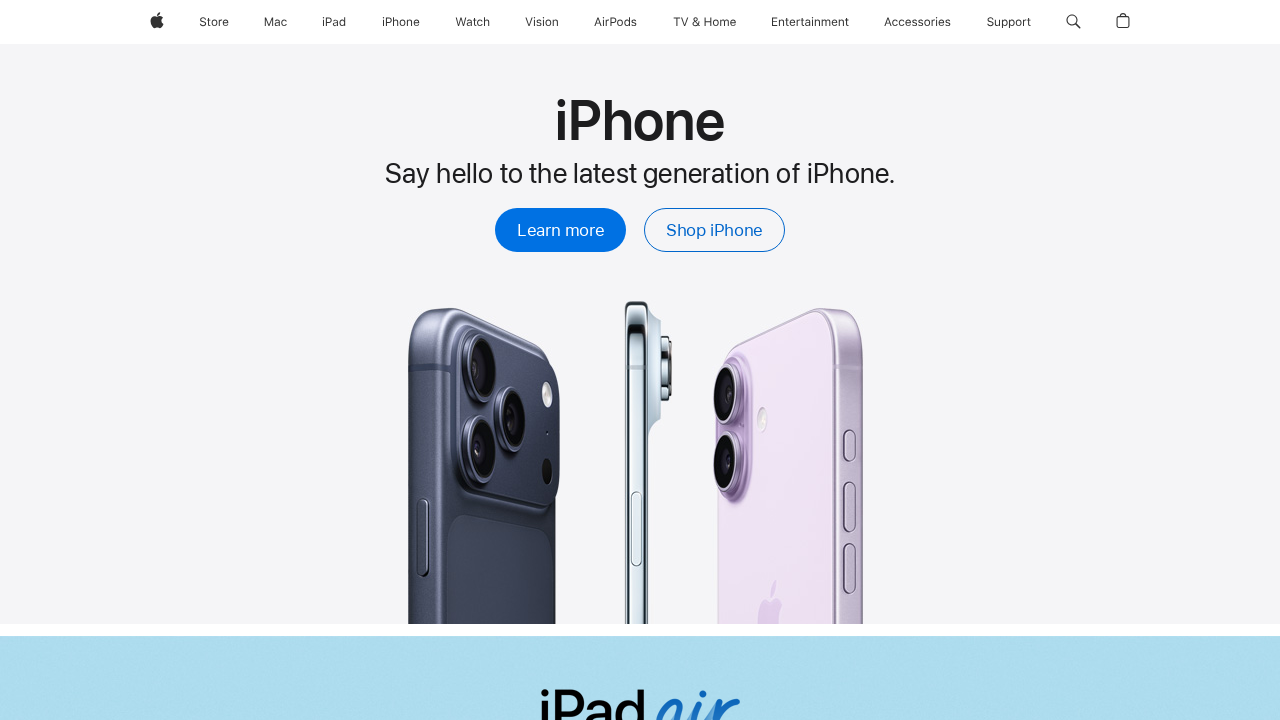

Clicked on the iPhone link at (401, 22) on a[href='/iphone/']
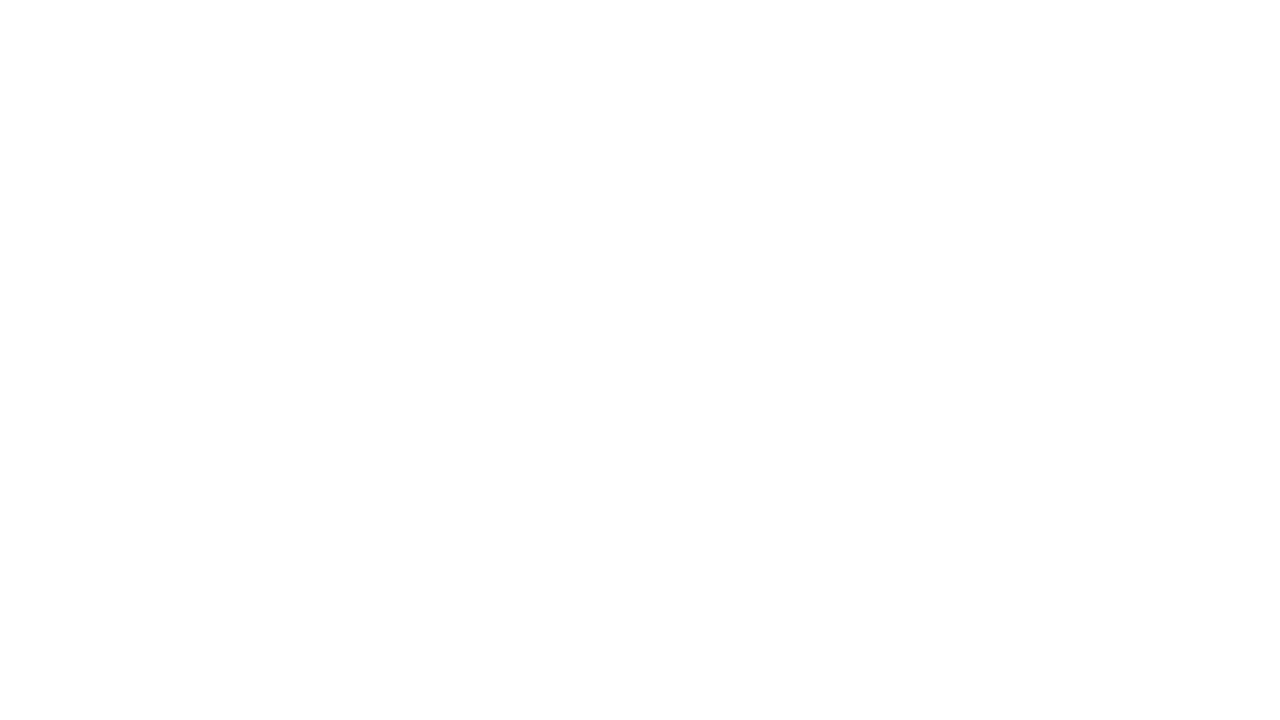

iPhone page loaded successfully
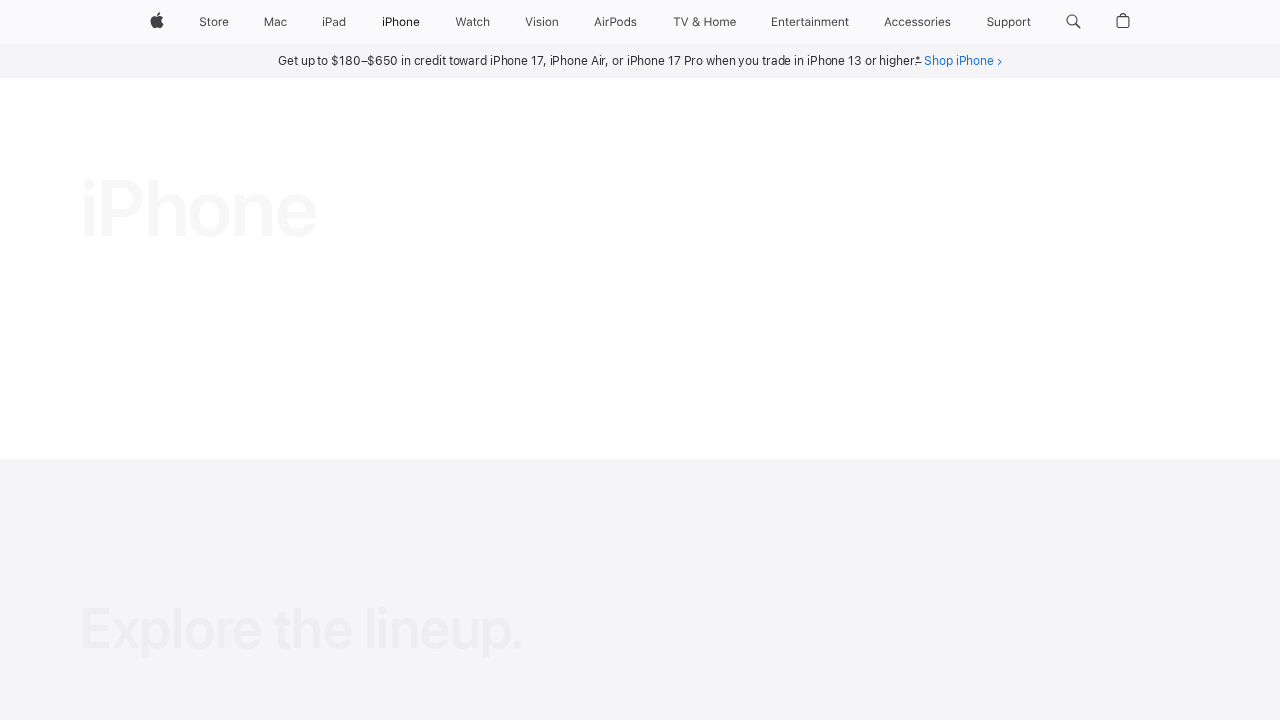

Navigated back to the homepage
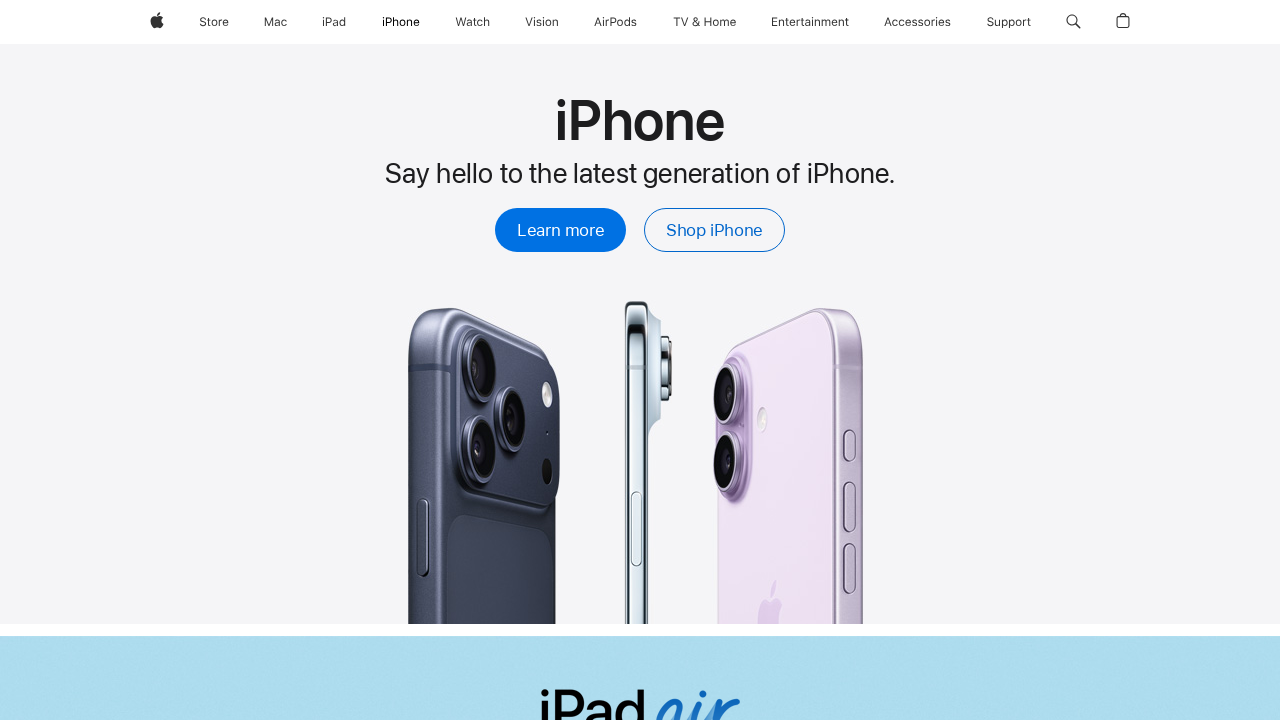

Homepage loaded successfully
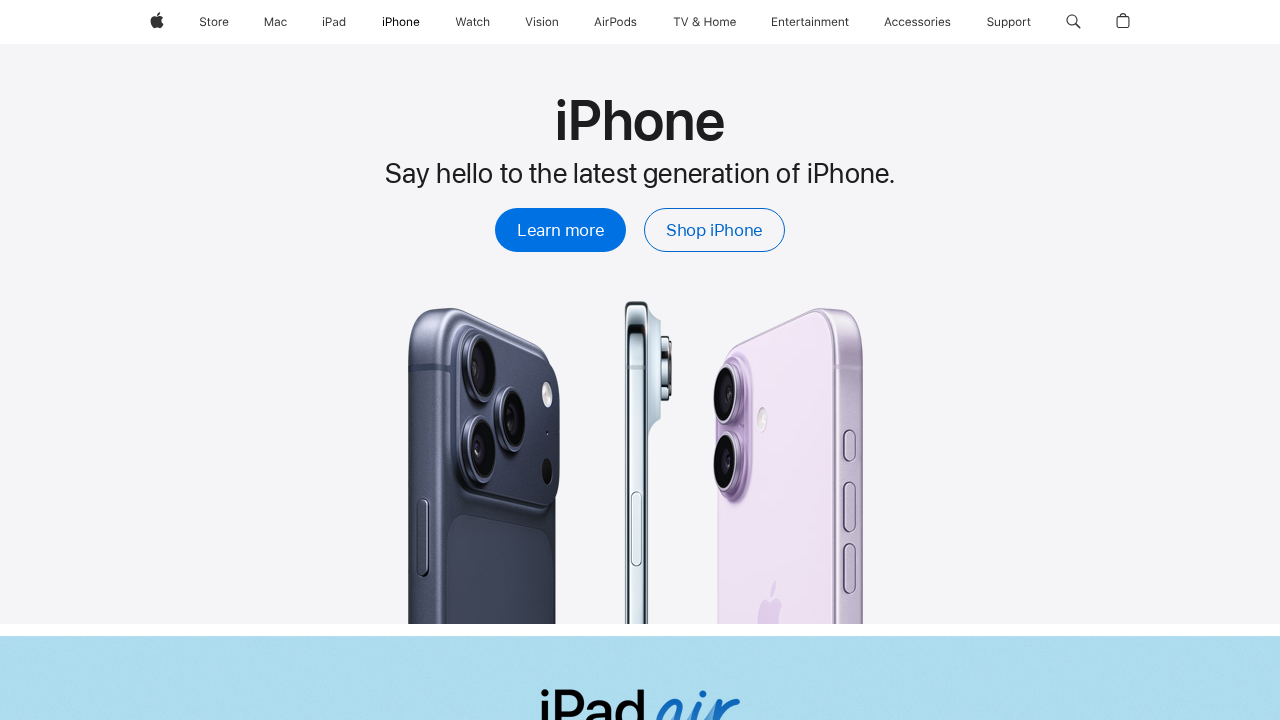

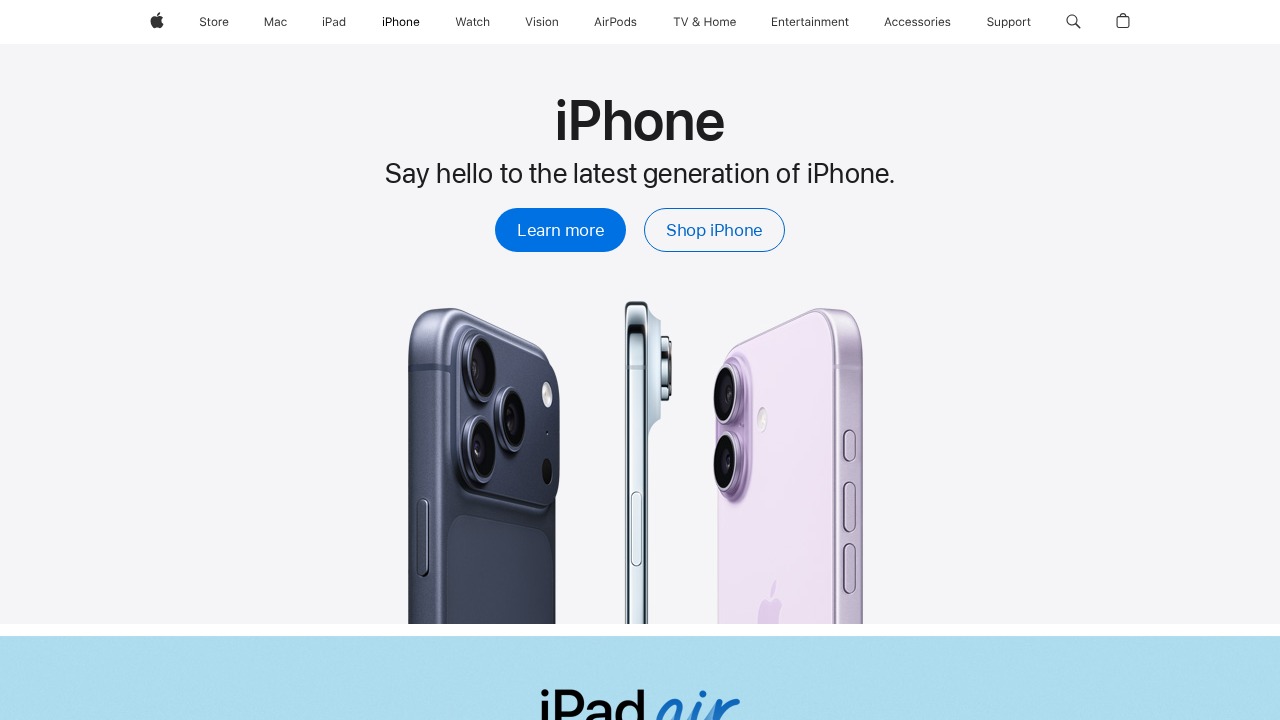